Tests checkbox functionality by ensuring both checkboxes are selected if they aren't already

Starting URL: https://the-internet.herokuapp.com/checkboxes

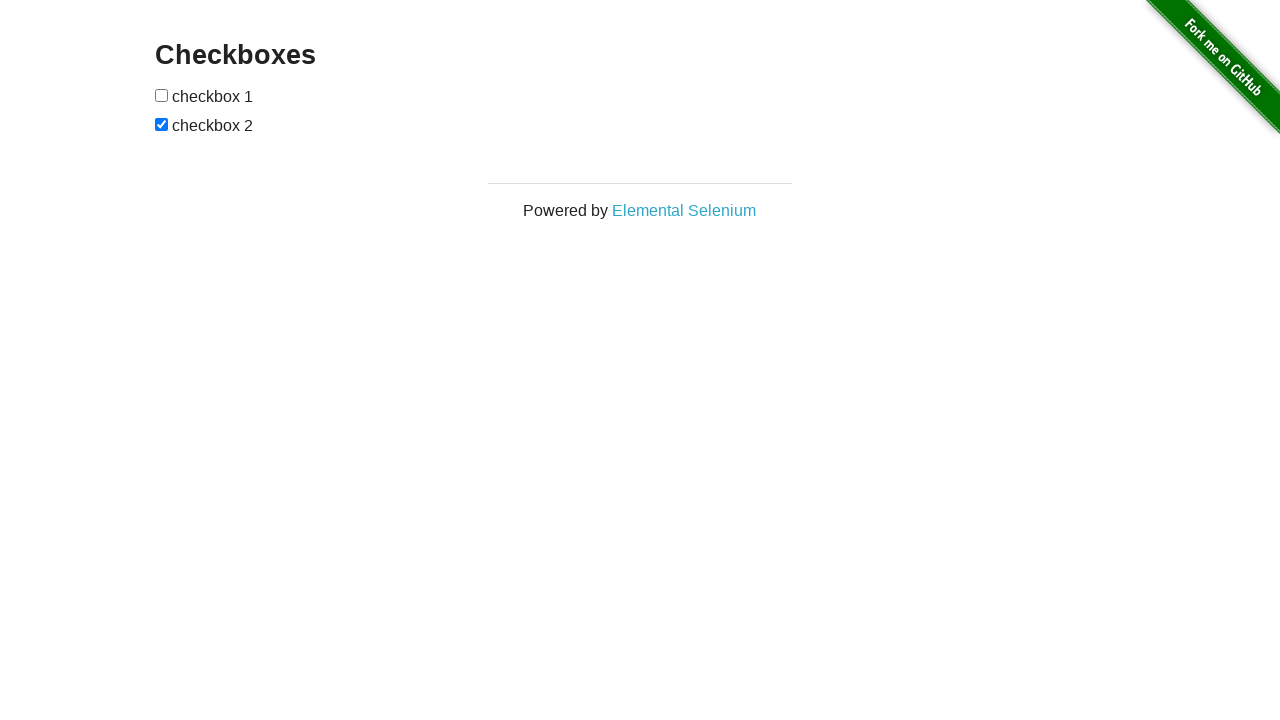

Located first checkbox element
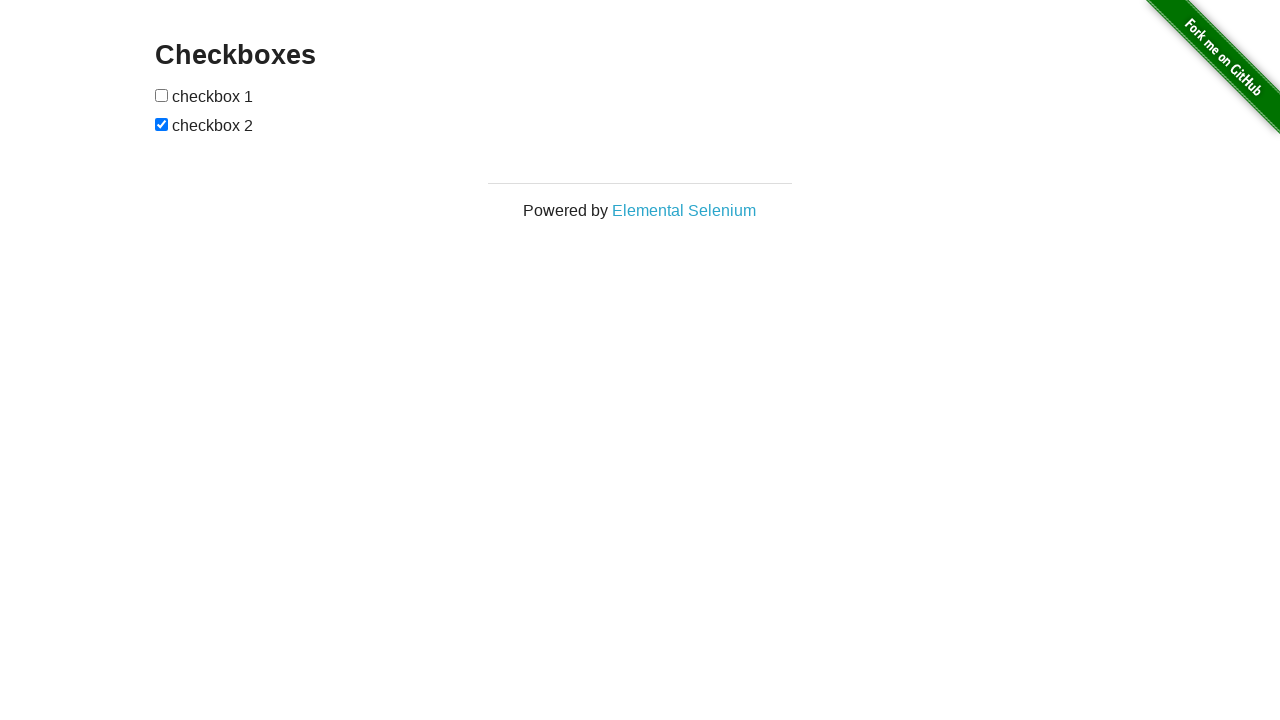

Located second checkbox element
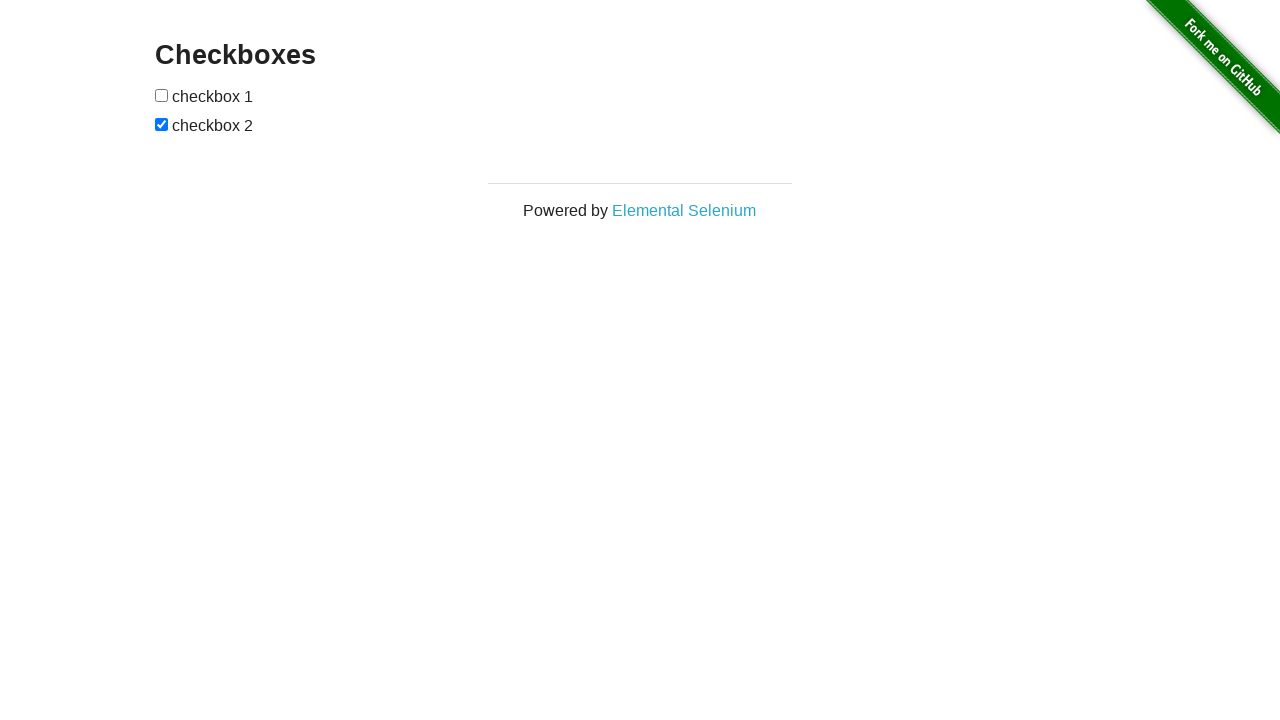

First checkbox was not checked, checking it now
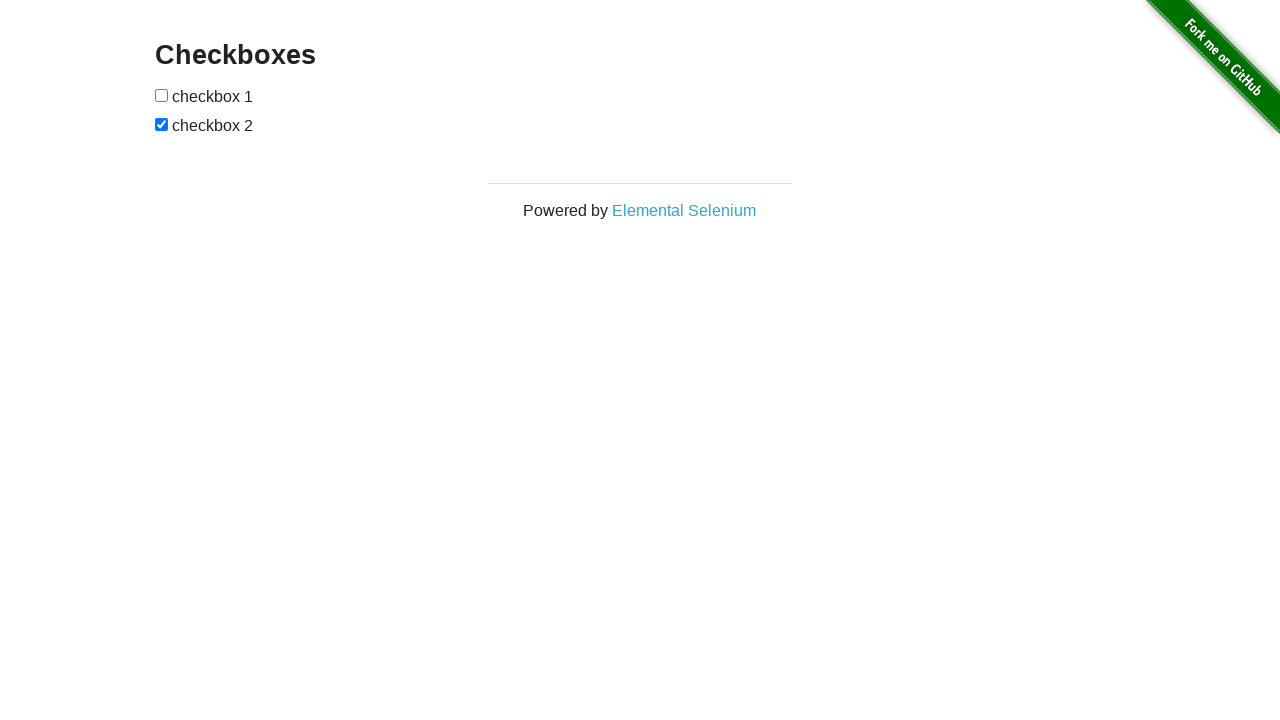

Clicked first checkbox to select it at (162, 95) on xpath=//input[@type='checkbox'][1]
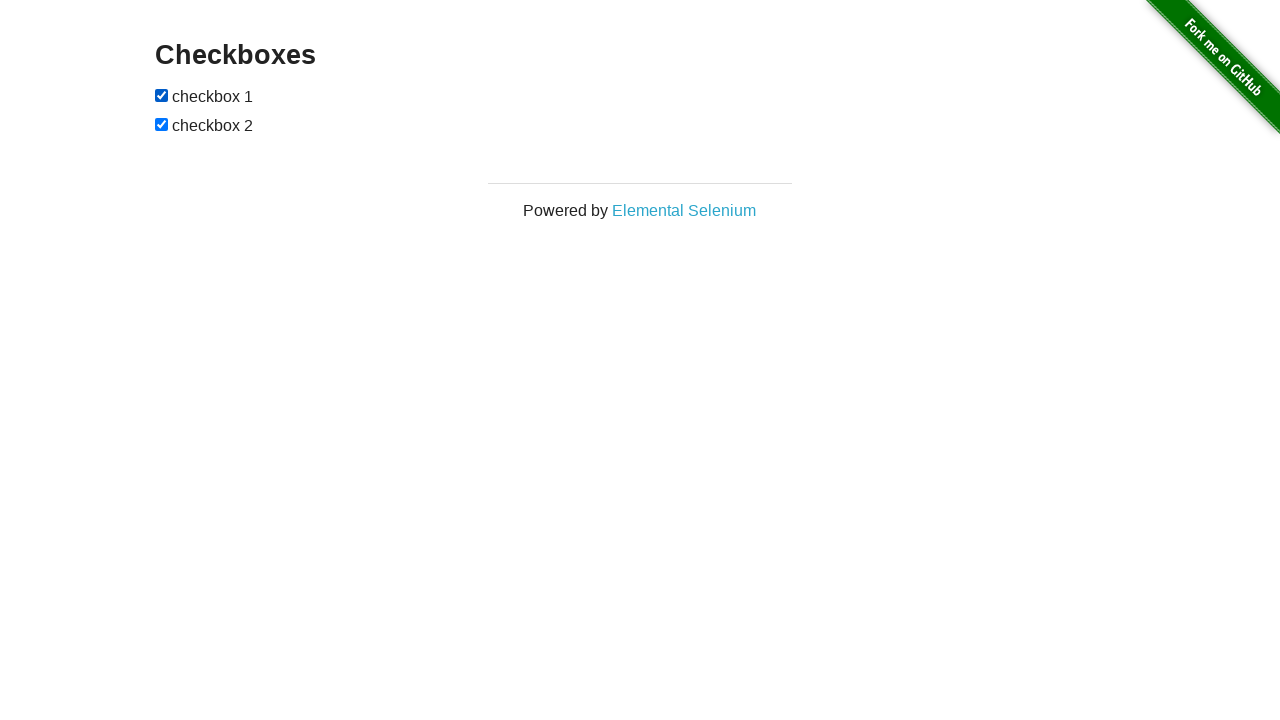

Second checkbox was already checked
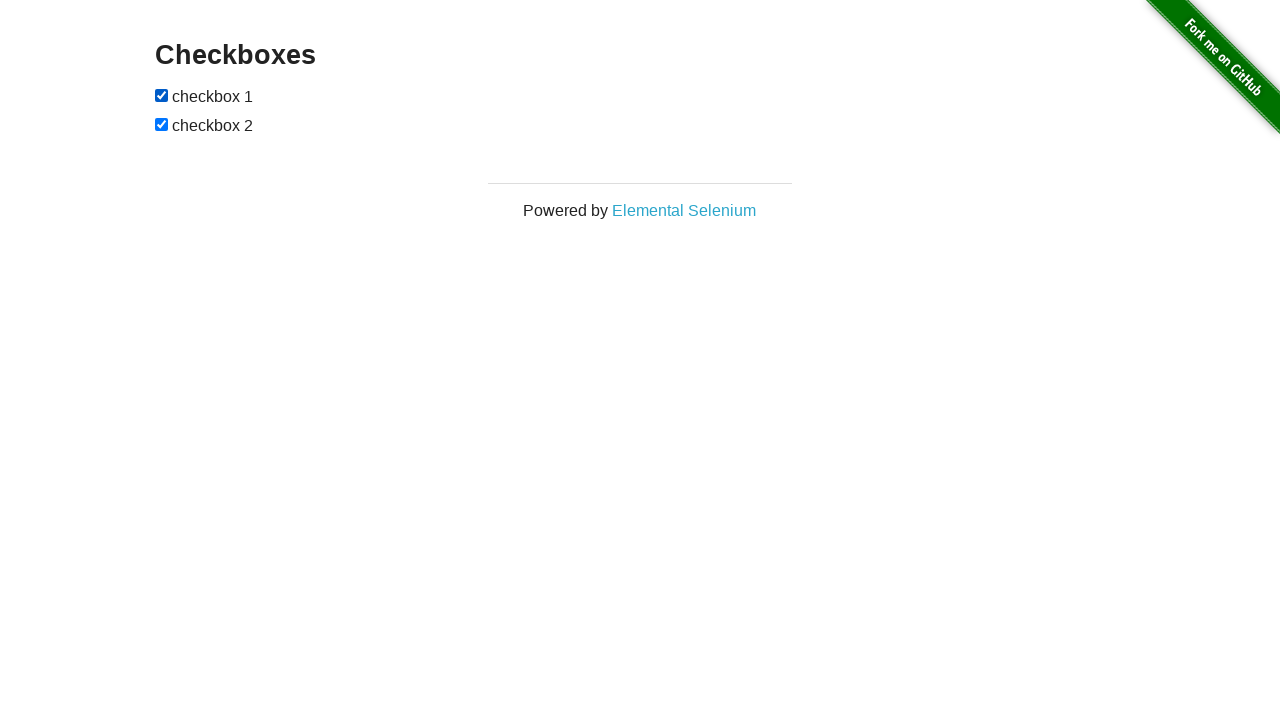

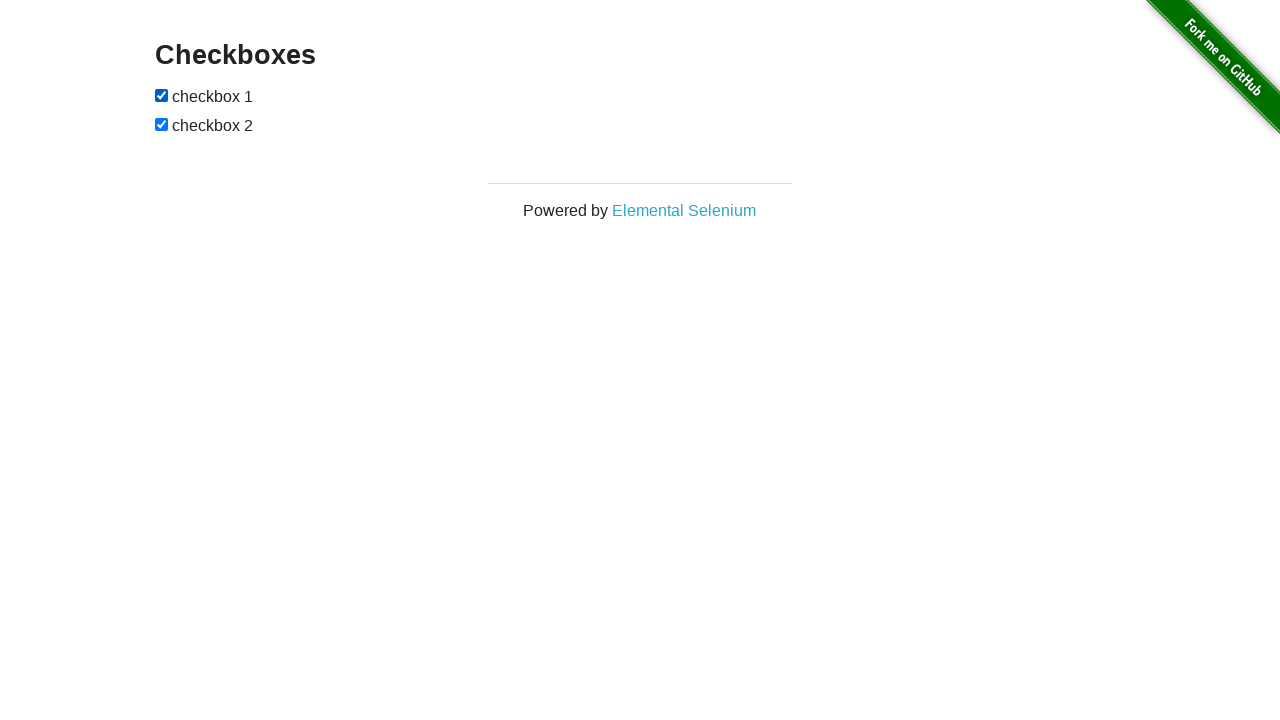